Tests the search functionality on python.org by entering "pycon" as a search term and verifying that search results are displayed.

Starting URL: https://www.python.org

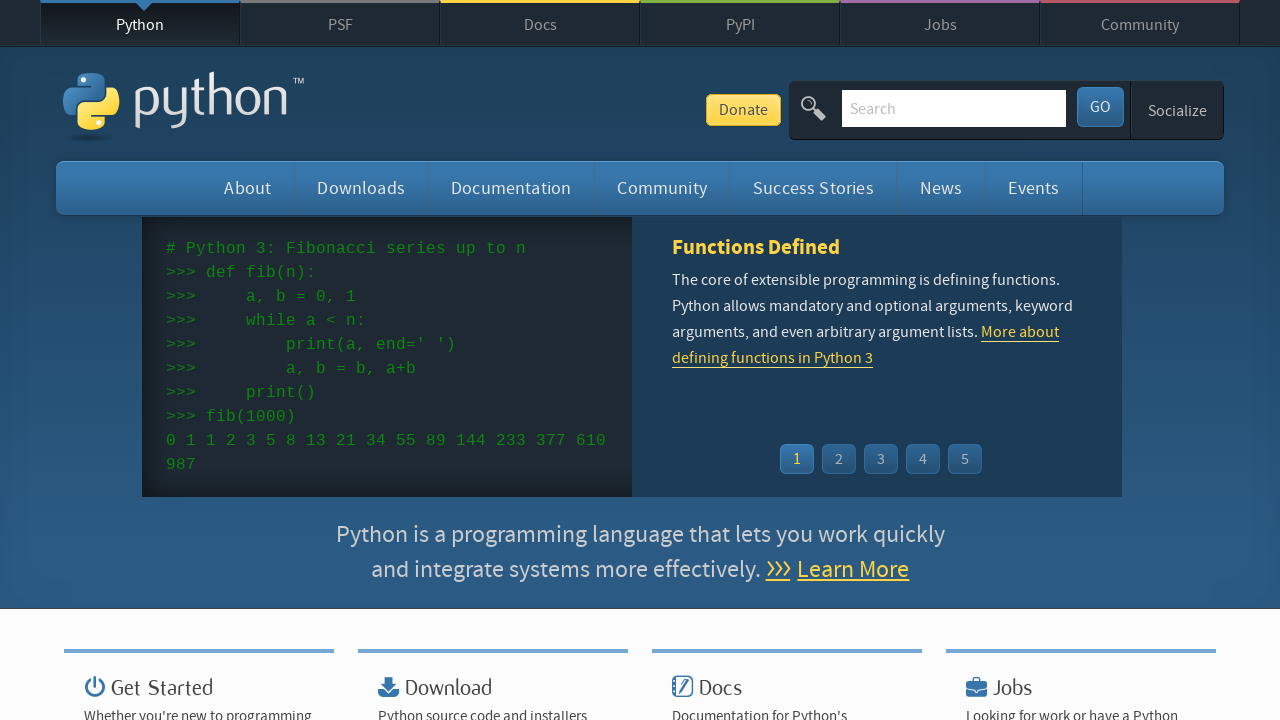

Verified that 'Python' is in the page title
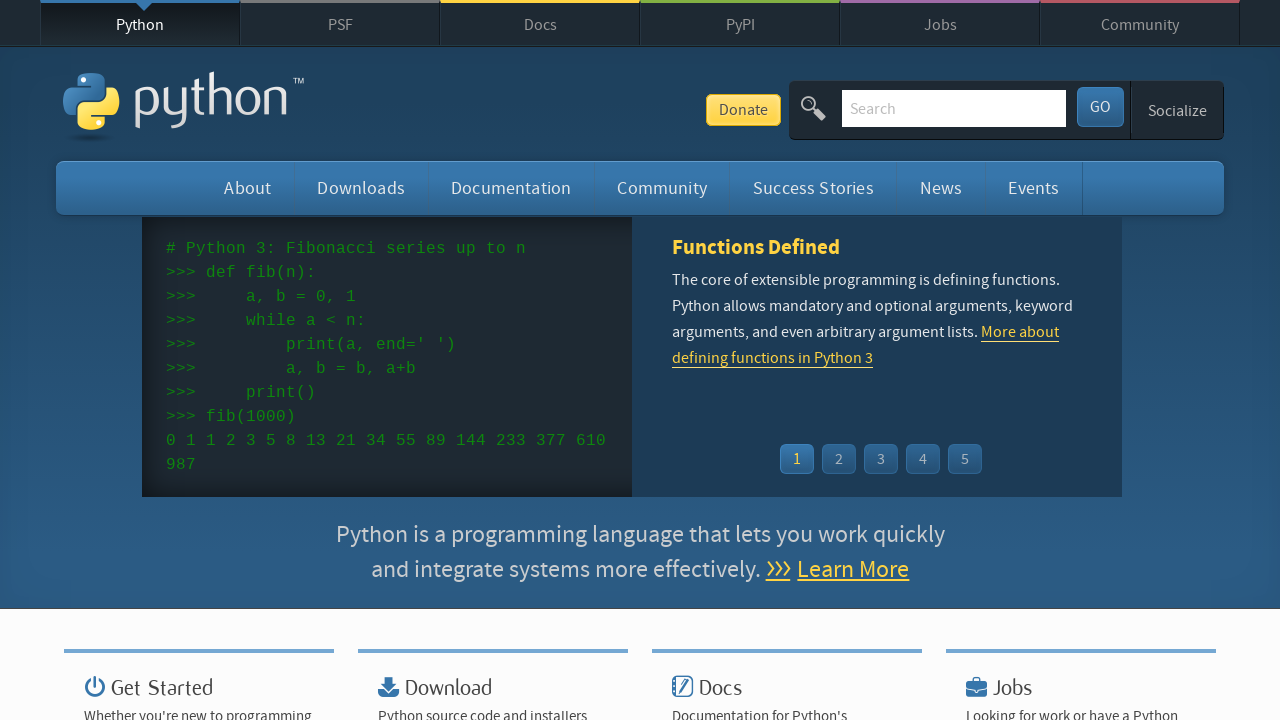

Filled search box with 'pycon' on input[name='q']
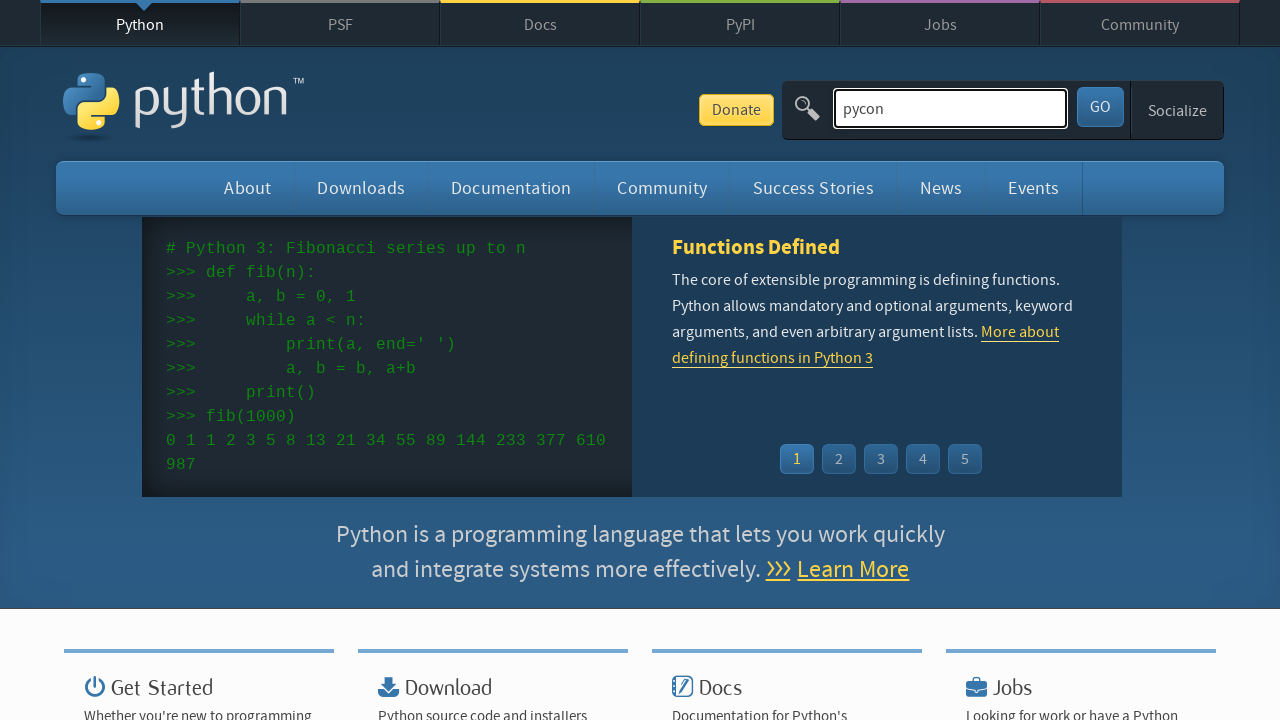

Clicked search submit button at (1100, 107) on button[type='submit']
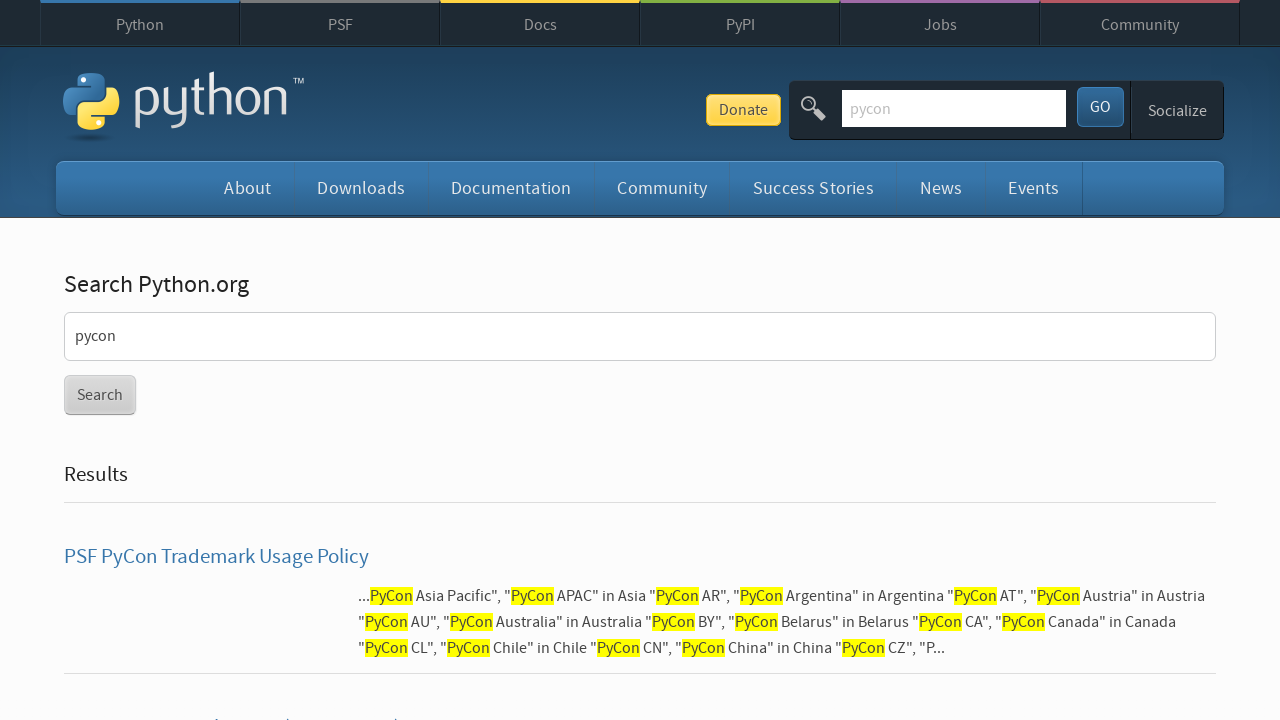

Search results loaded successfully
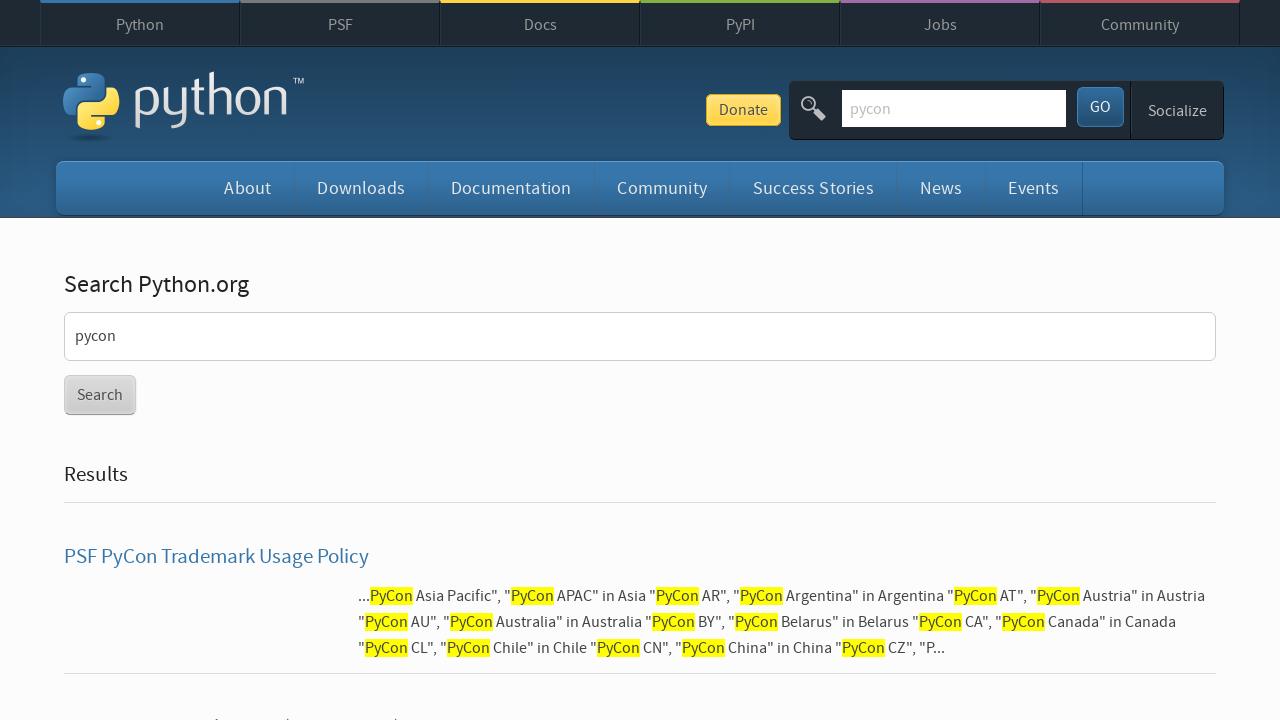

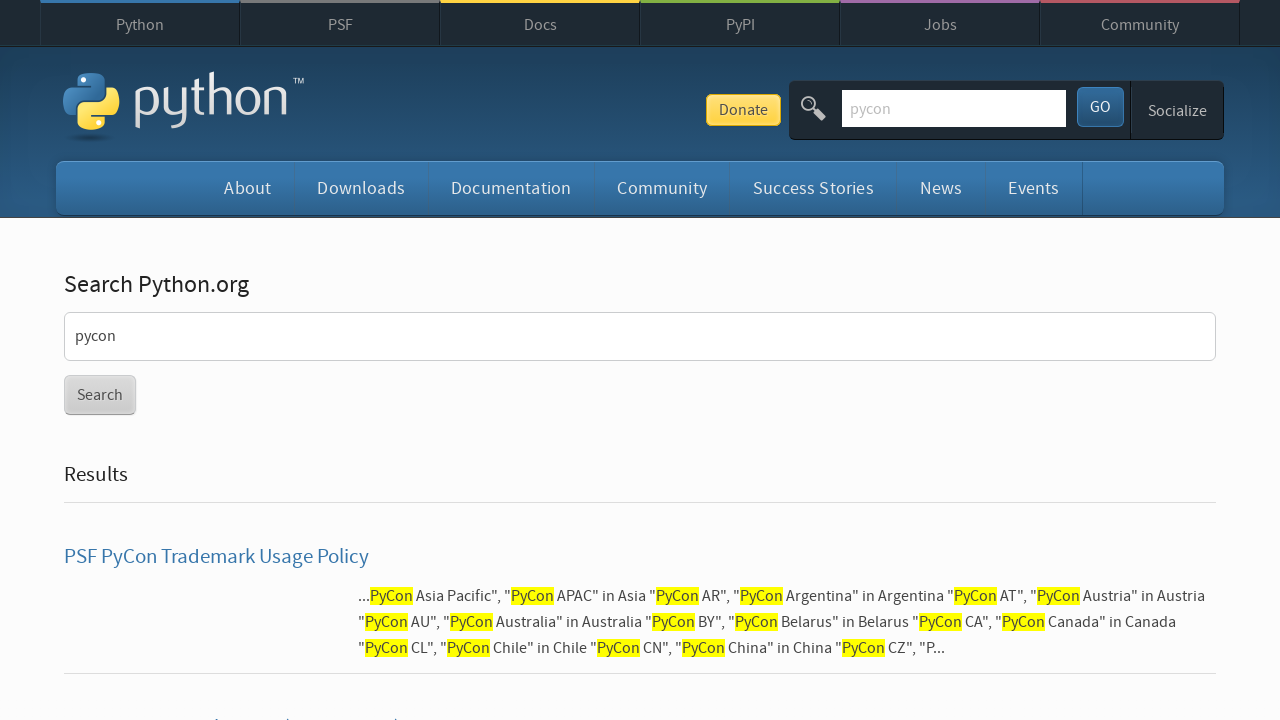